Tests the navigation menu on itexps.net by clicking through all six dropdown menu labels to verify they are clickable and functional.

Starting URL: https://www.itexps.net/

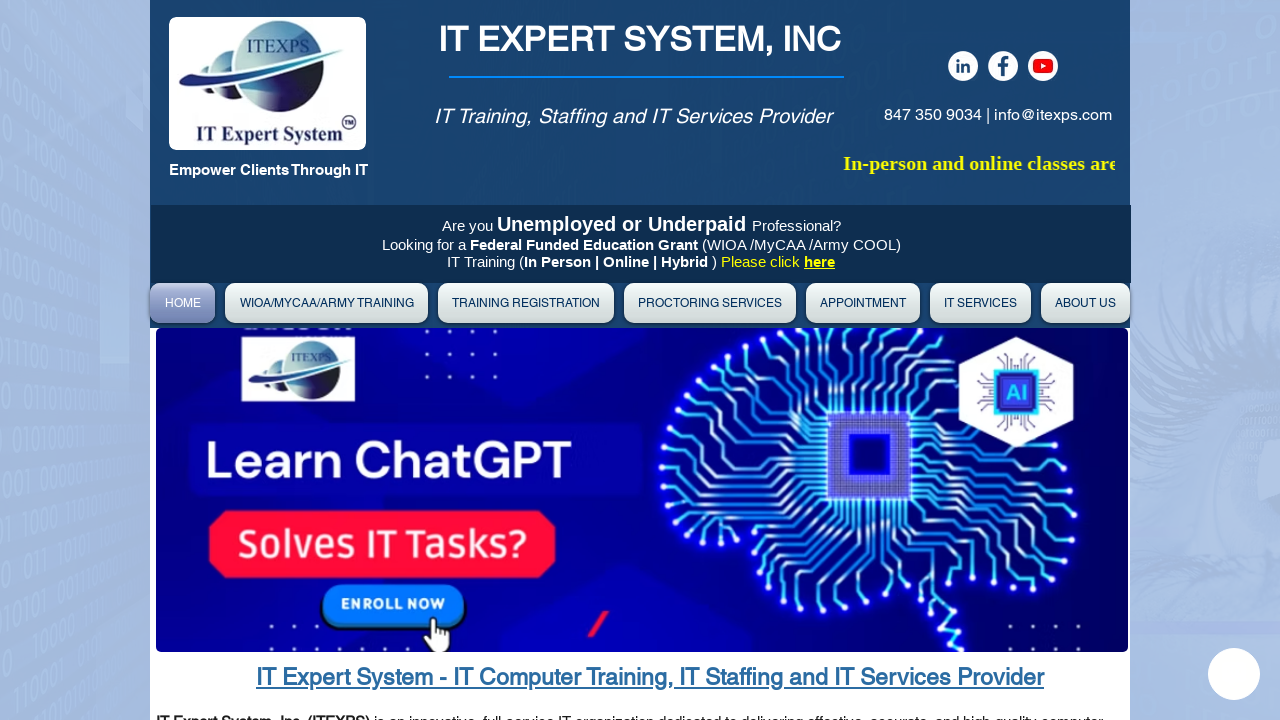

Clicked first dropdown menu label at (326, 303) on #DrpDwnMn01label
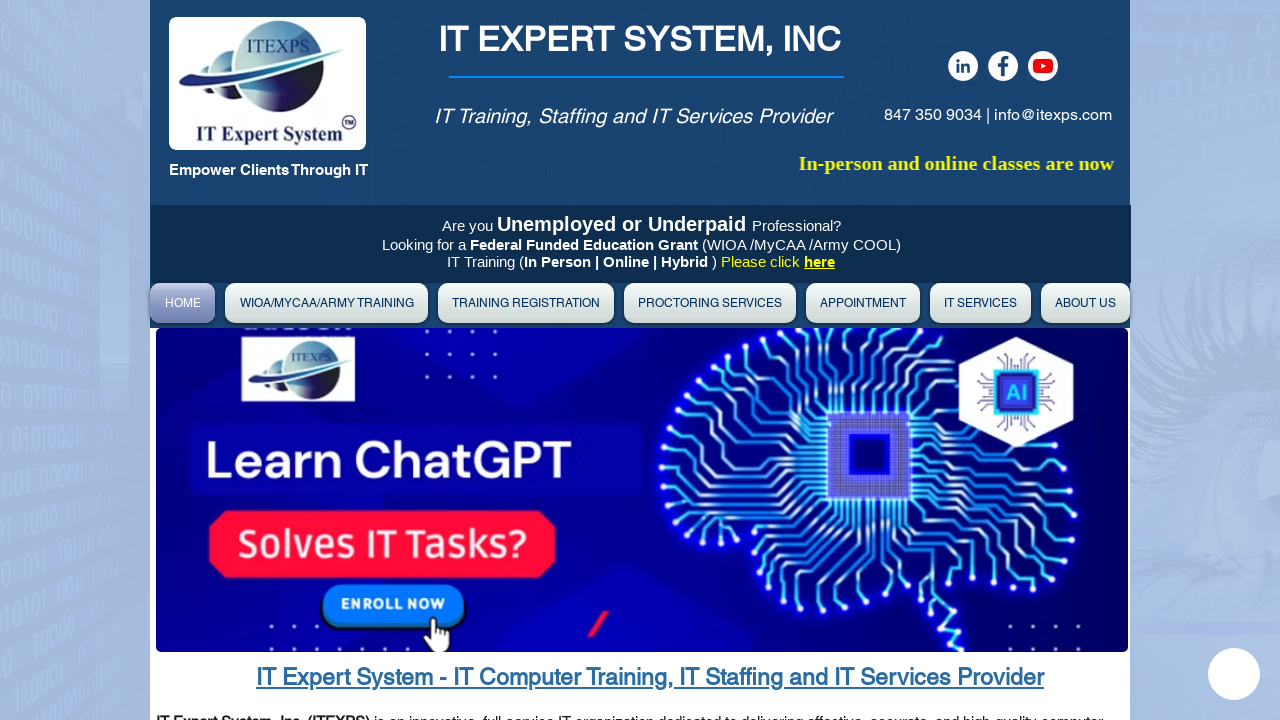

Clicked second dropdown menu label at (526, 303) on #DrpDwnMn02label
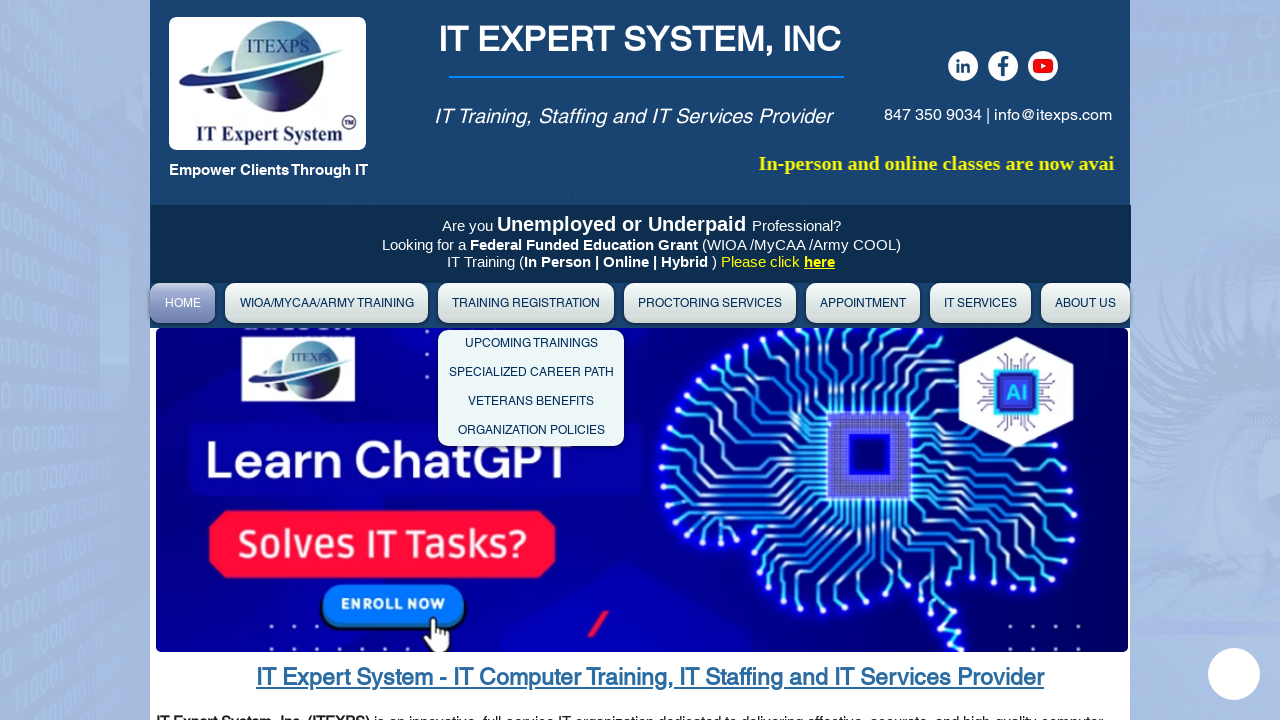

Clicked third dropdown menu label at (710, 303) on #DrpDwnMn03label
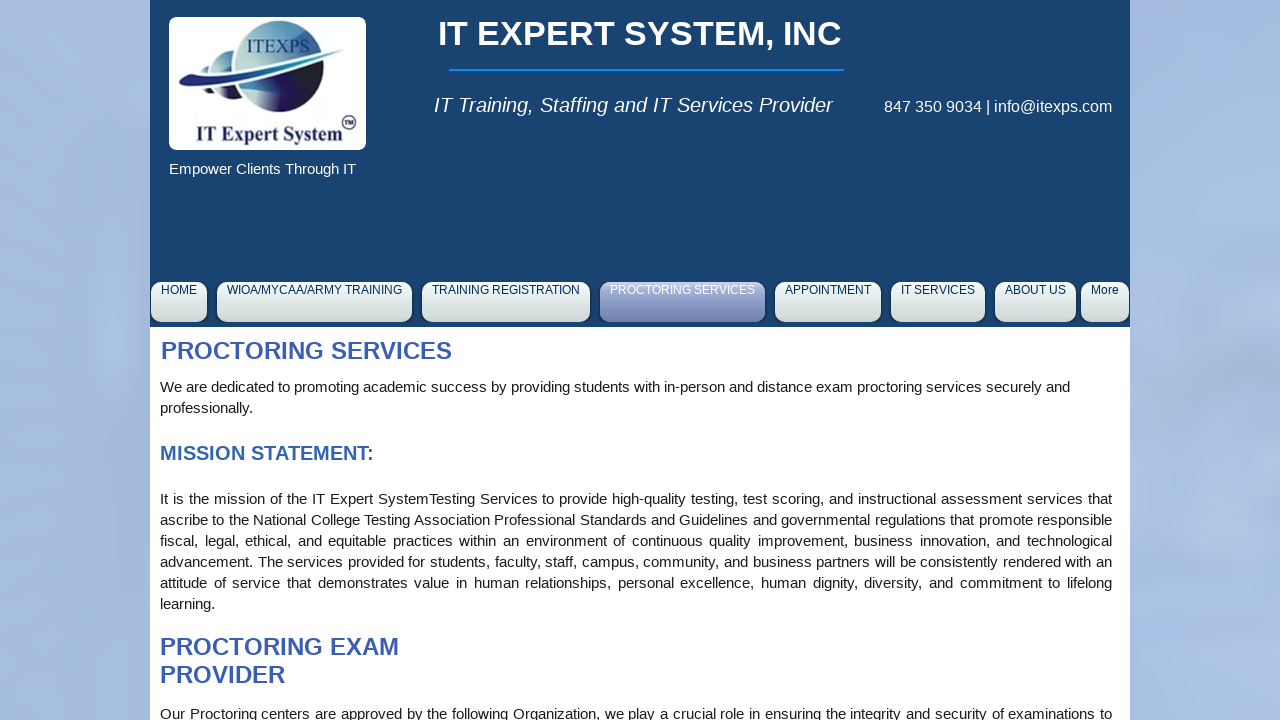

Clicked fourth dropdown menu label at (863, 303) on #DrpDwnMn04label
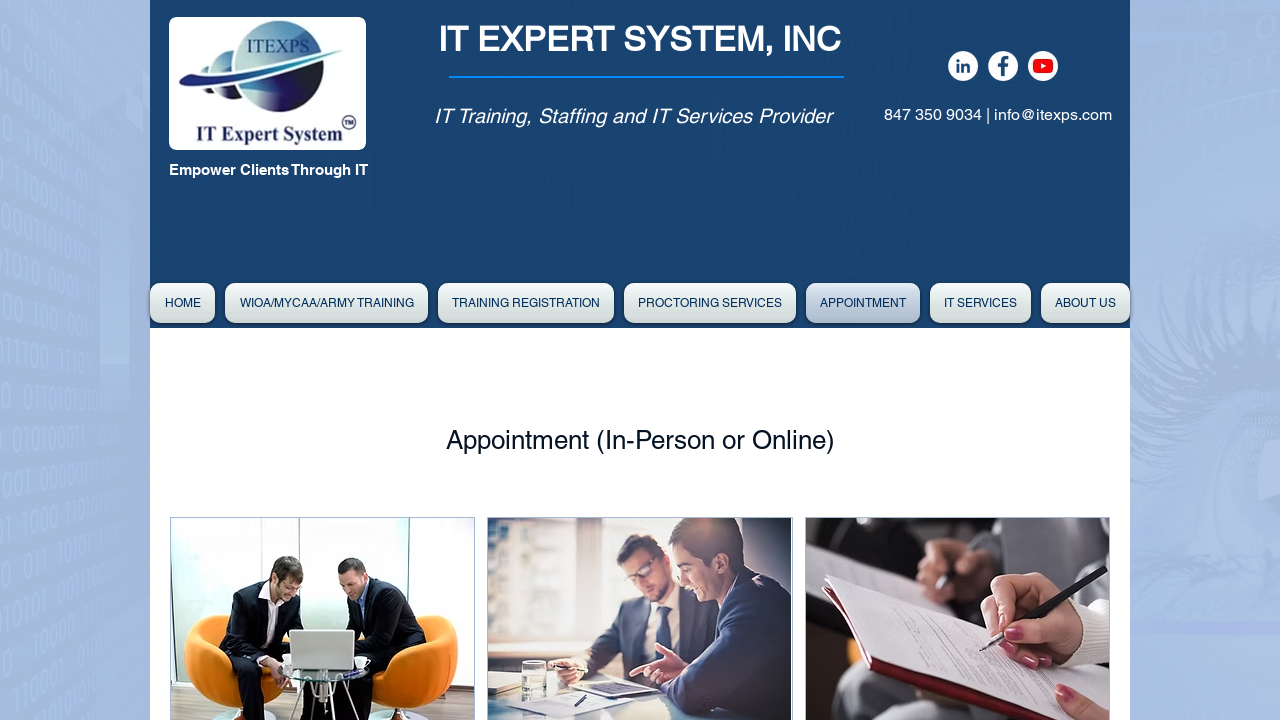

Clicked fifth dropdown menu label at (980, 303) on #DrpDwnMn05label
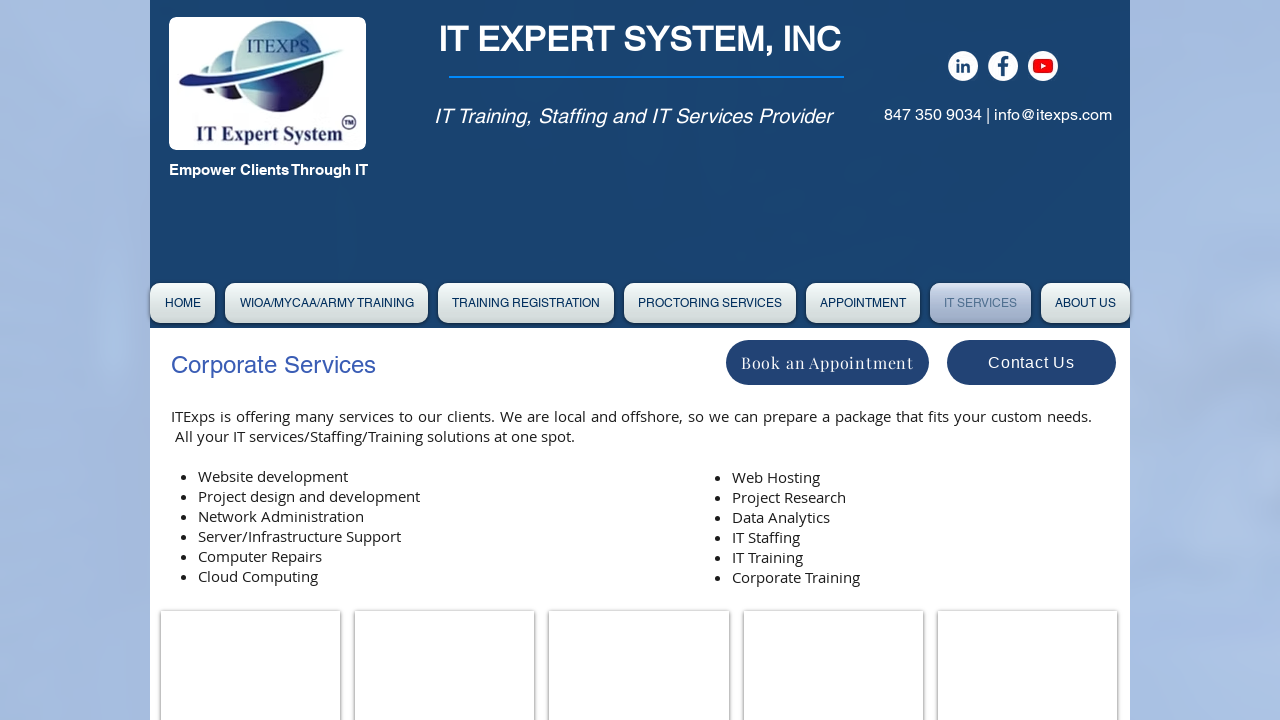

Clicked sixth dropdown menu label at (1086, 303) on #DrpDwnMn06label
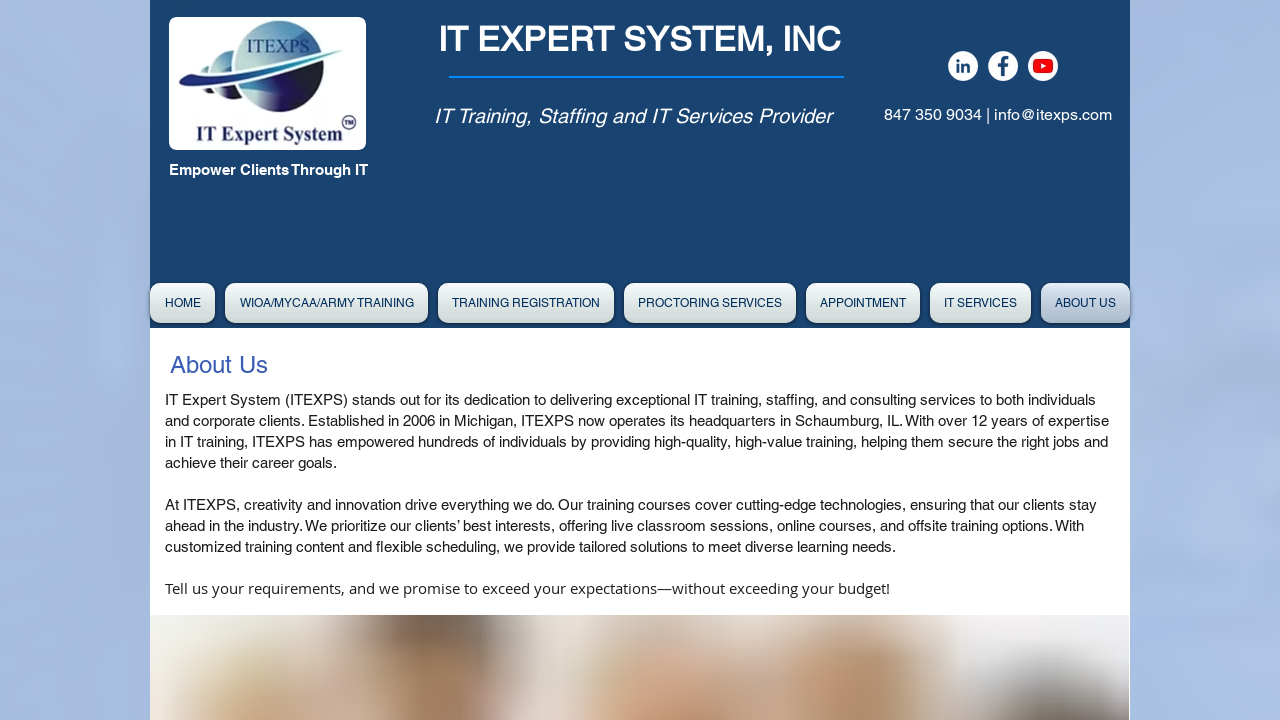

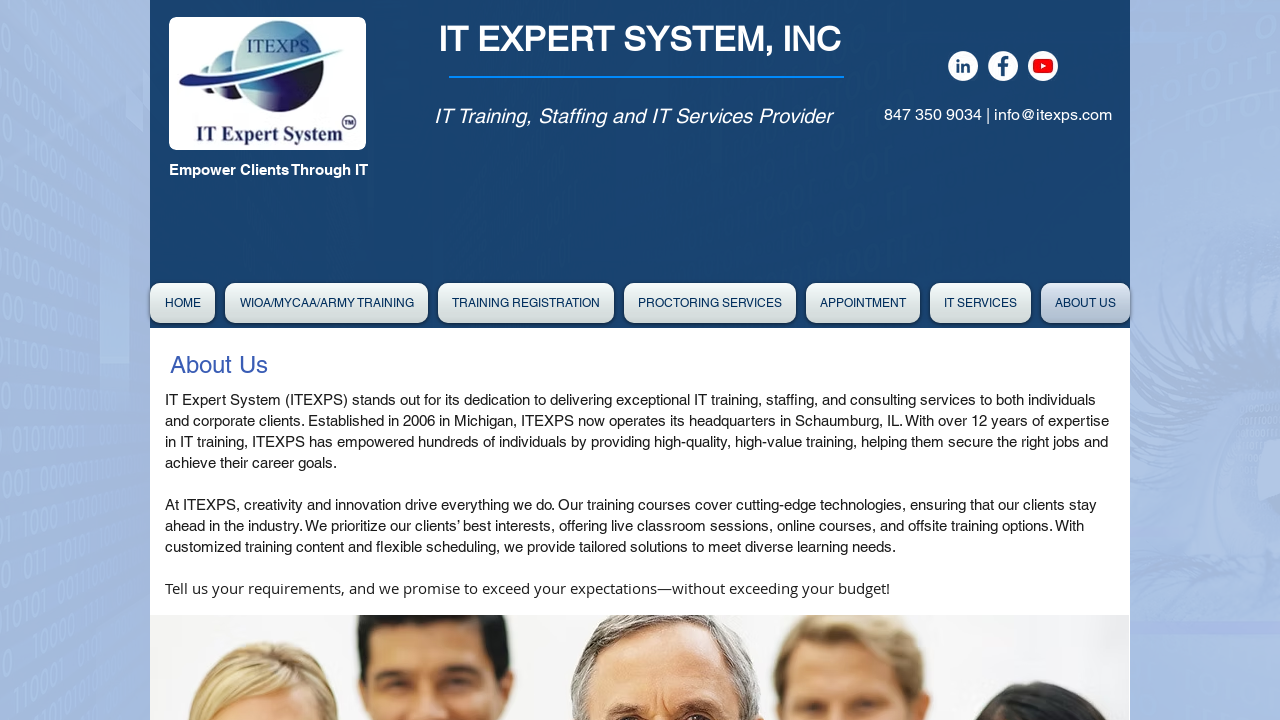